Tests the login form validation on a practice website by entering credentials and verifying the error message is displayed when using incorrect password

Starting URL: https://rahulshettyacademy.com/locatorspractice

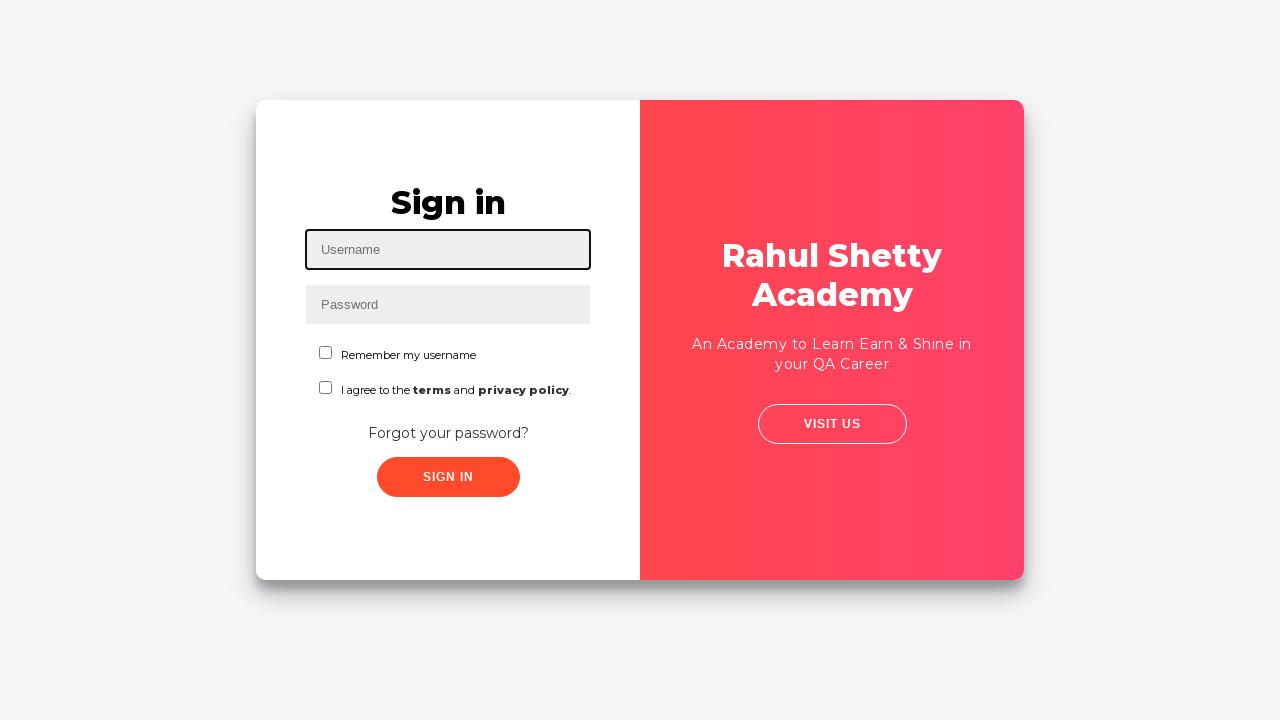

Filled username field with 'rahul' on #inputUsername
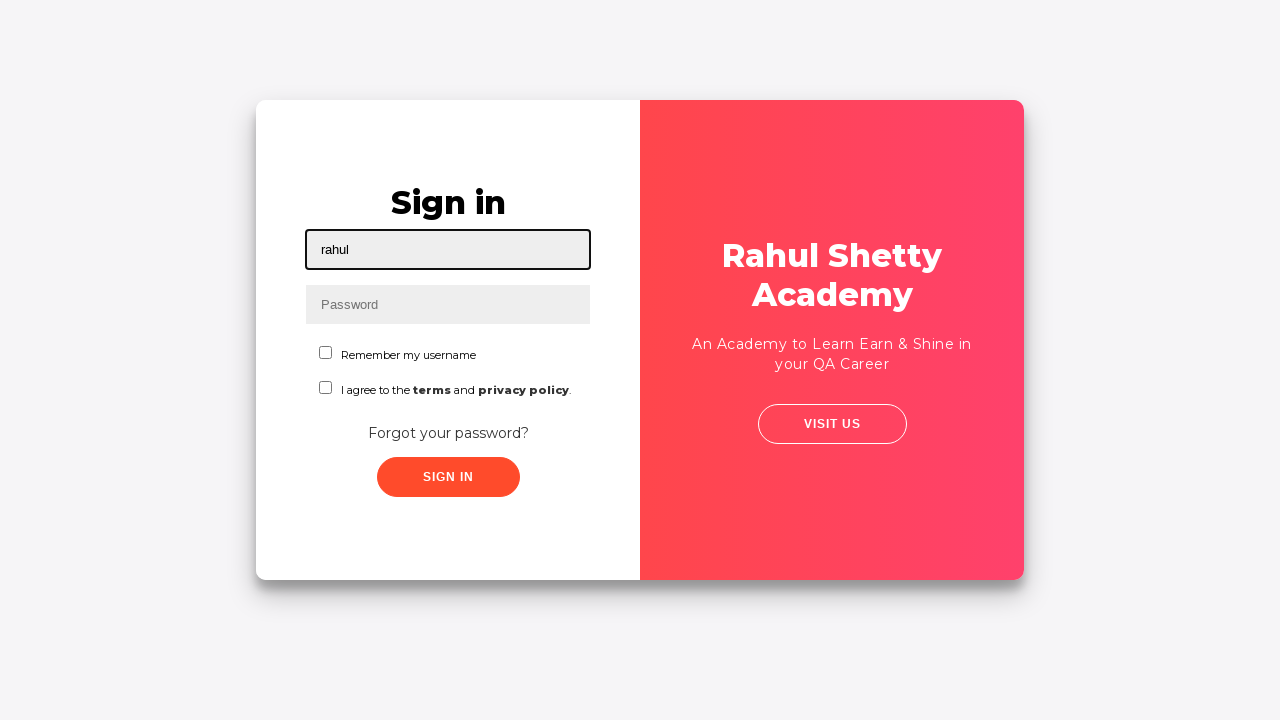

Filled password field with 'incorrectPassword' on input[name='inputPassword']
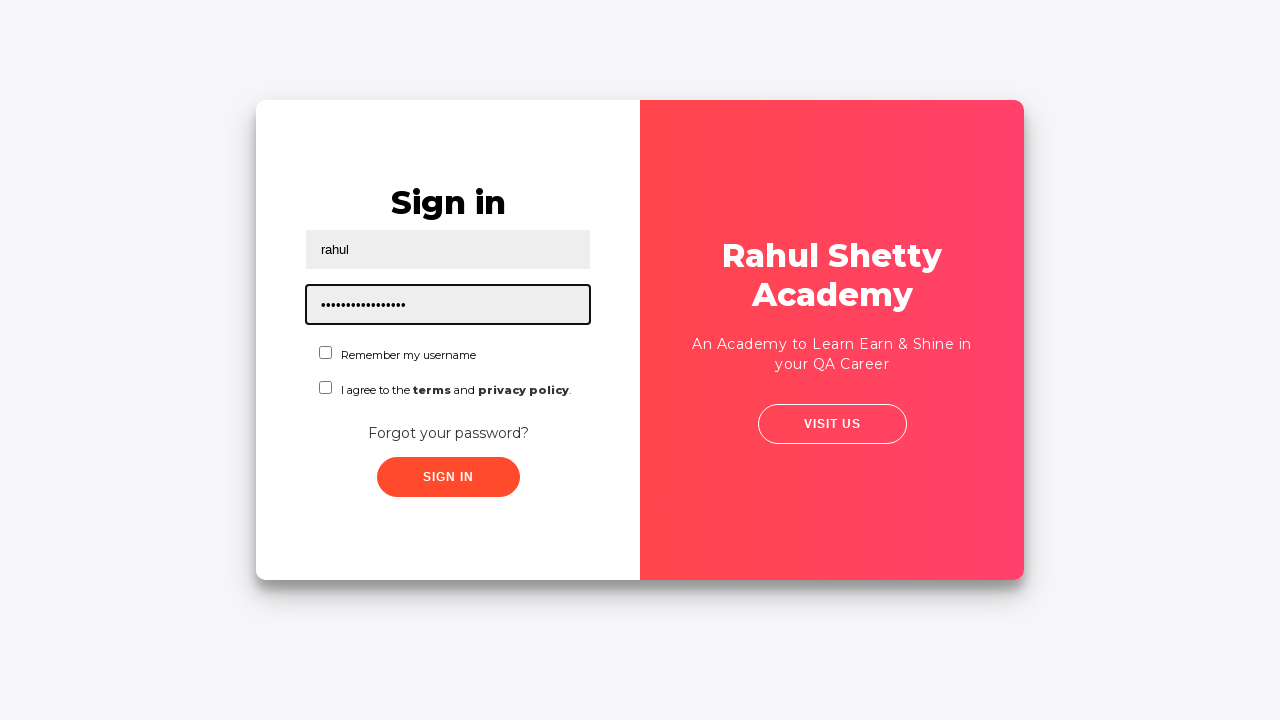

Clicked sign in button at (448, 477) on .signInBtn
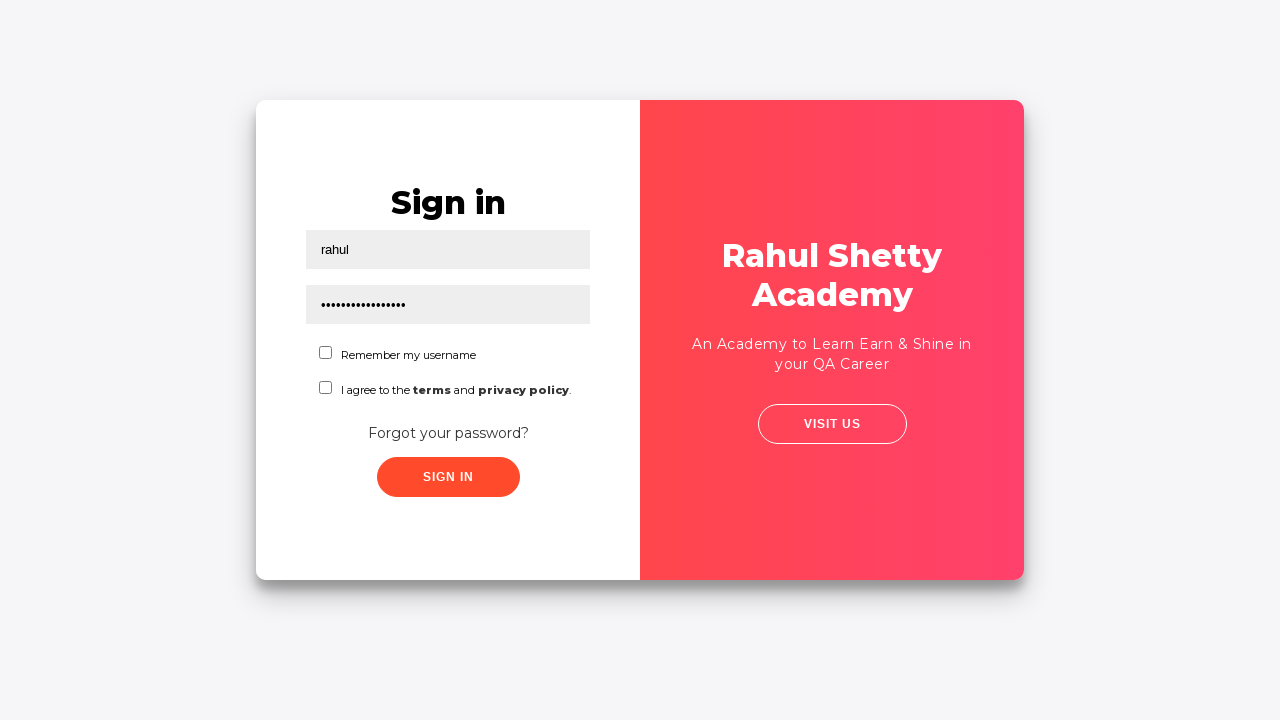

Error message appeared
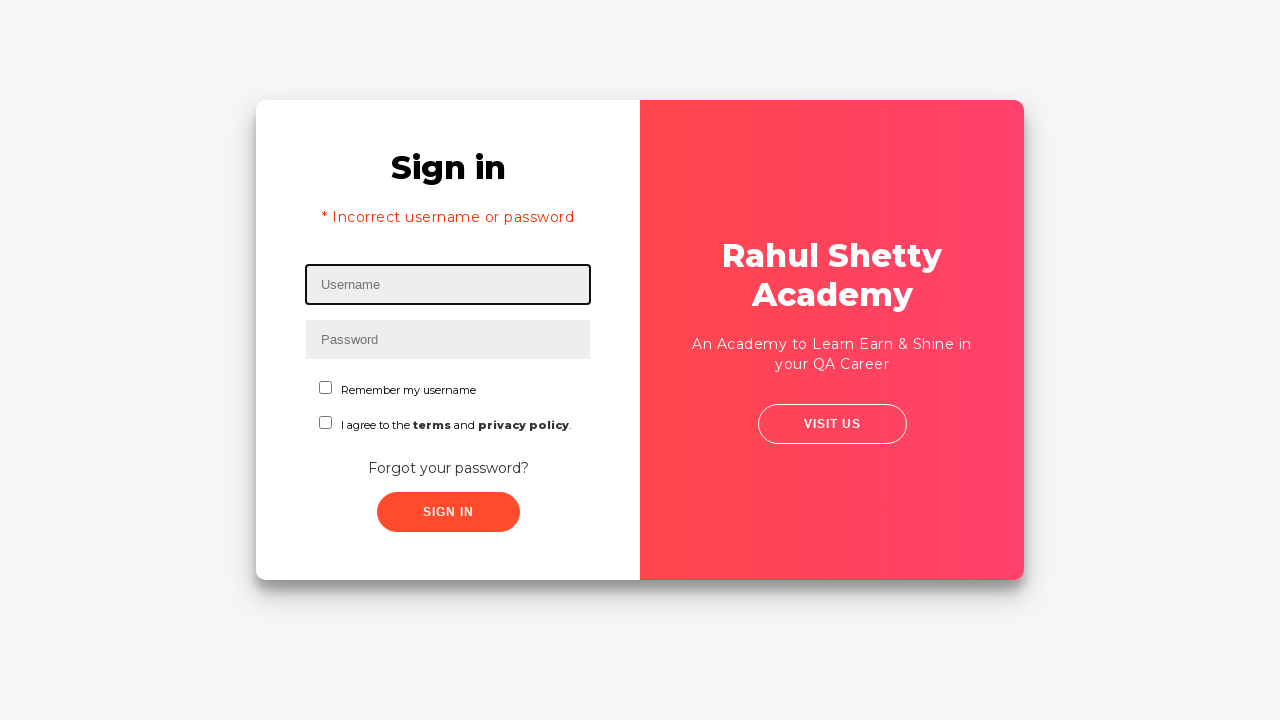

Retrieved error message text: '* Incorrect username or password '
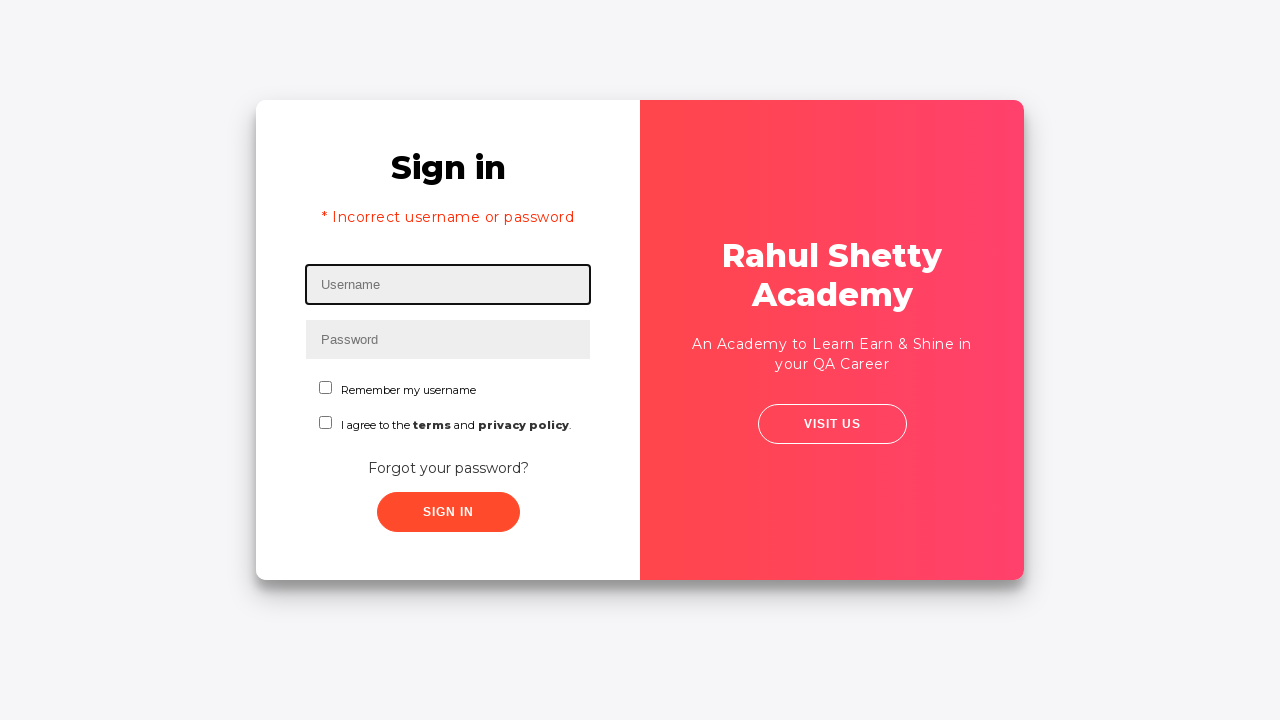

Printed error message to console
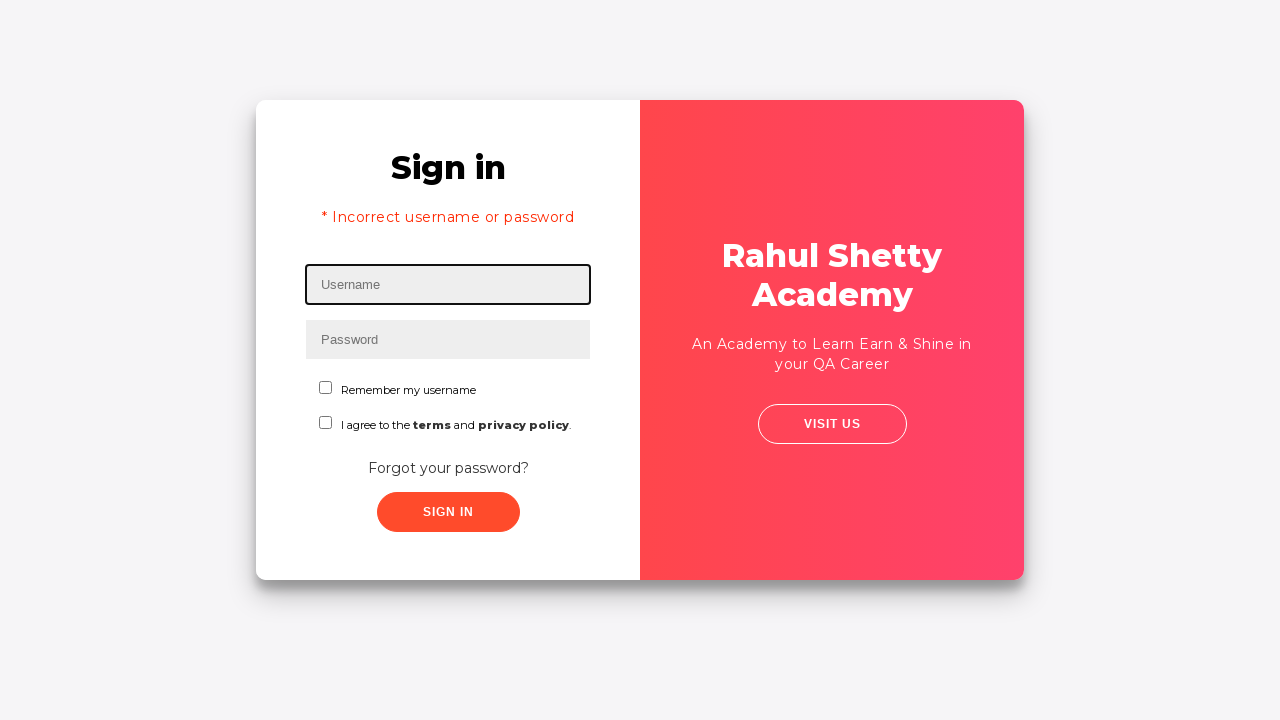

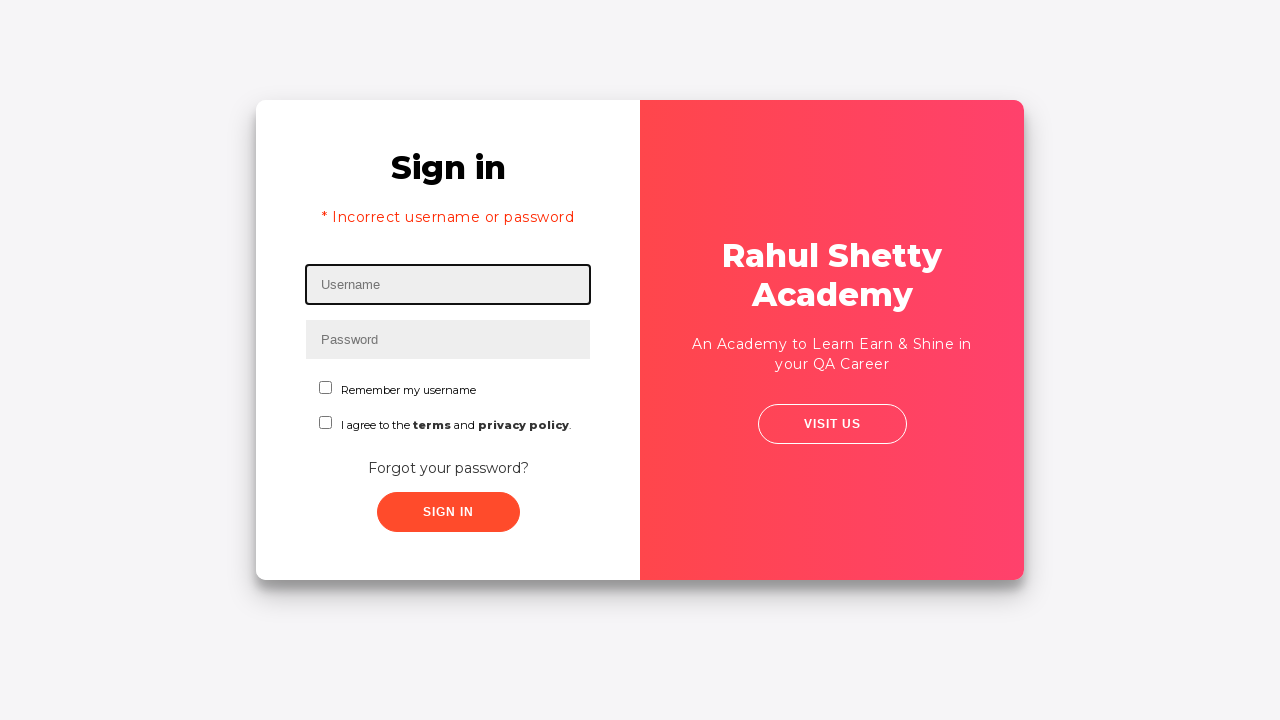